Fills out a simple form with first name, last name, city, and country fields, then submits the form by clicking the submit button.

Starting URL: http://suninjuly.github.io/simple_form_find_task.html

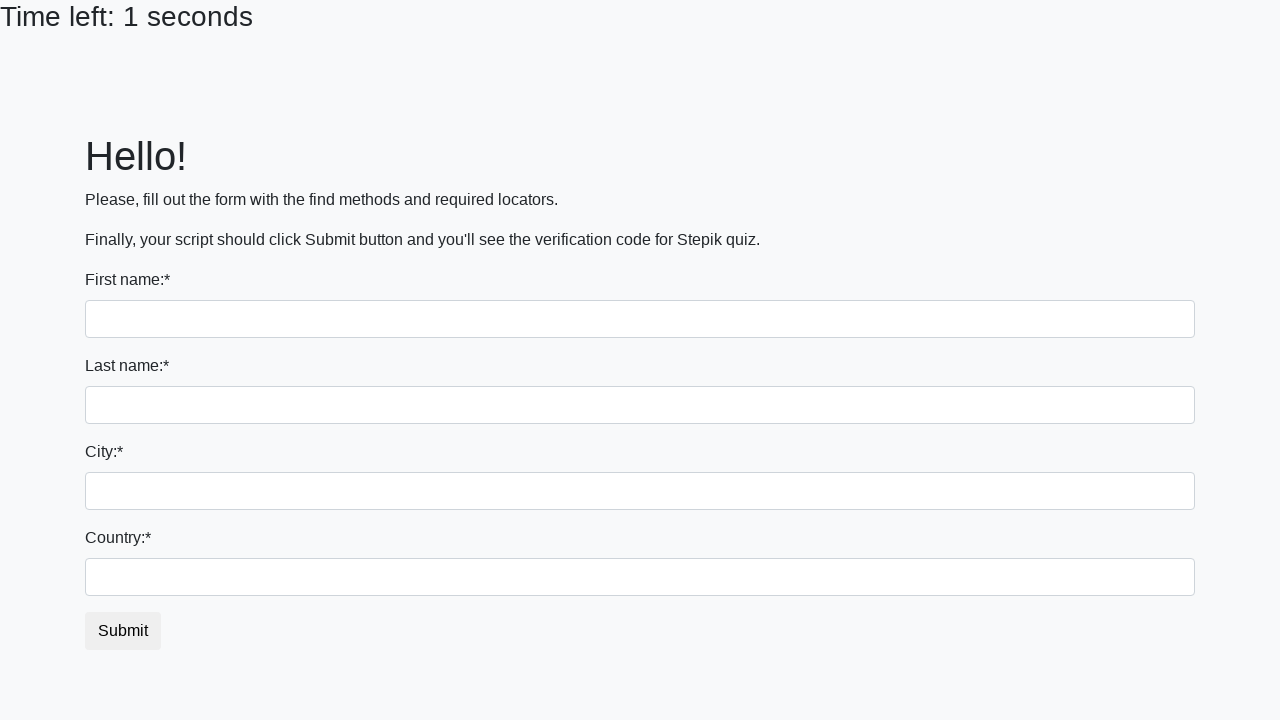

Filled first name field with 'Ivan' on input[name='first_name']
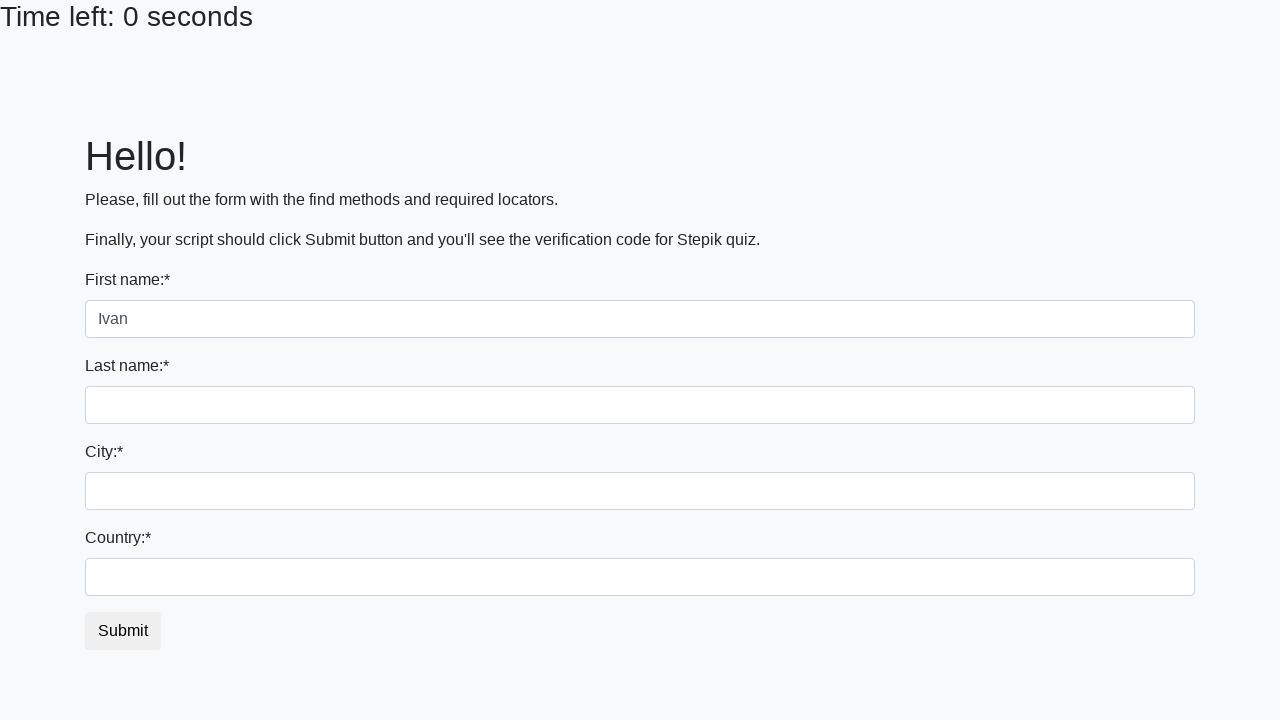

Filled last name field with 'Petrov' on input[name='last_name']
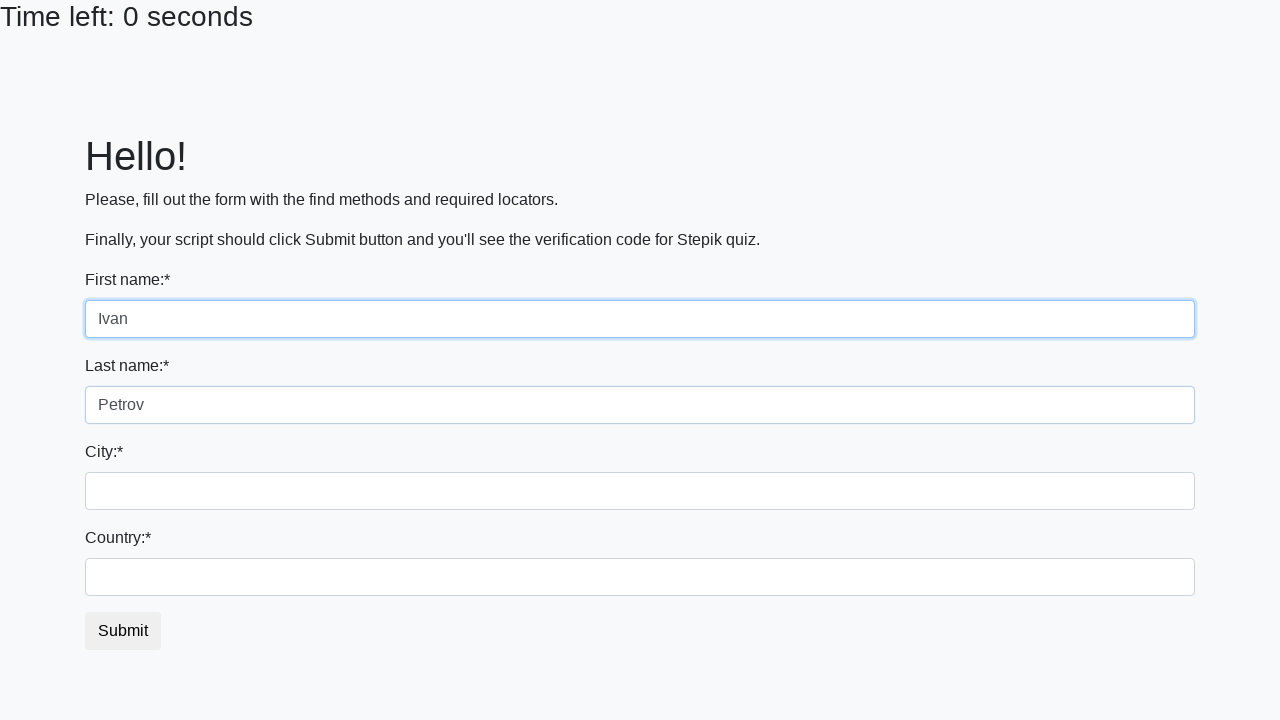

Filled city field with 'Smolensk' on .city
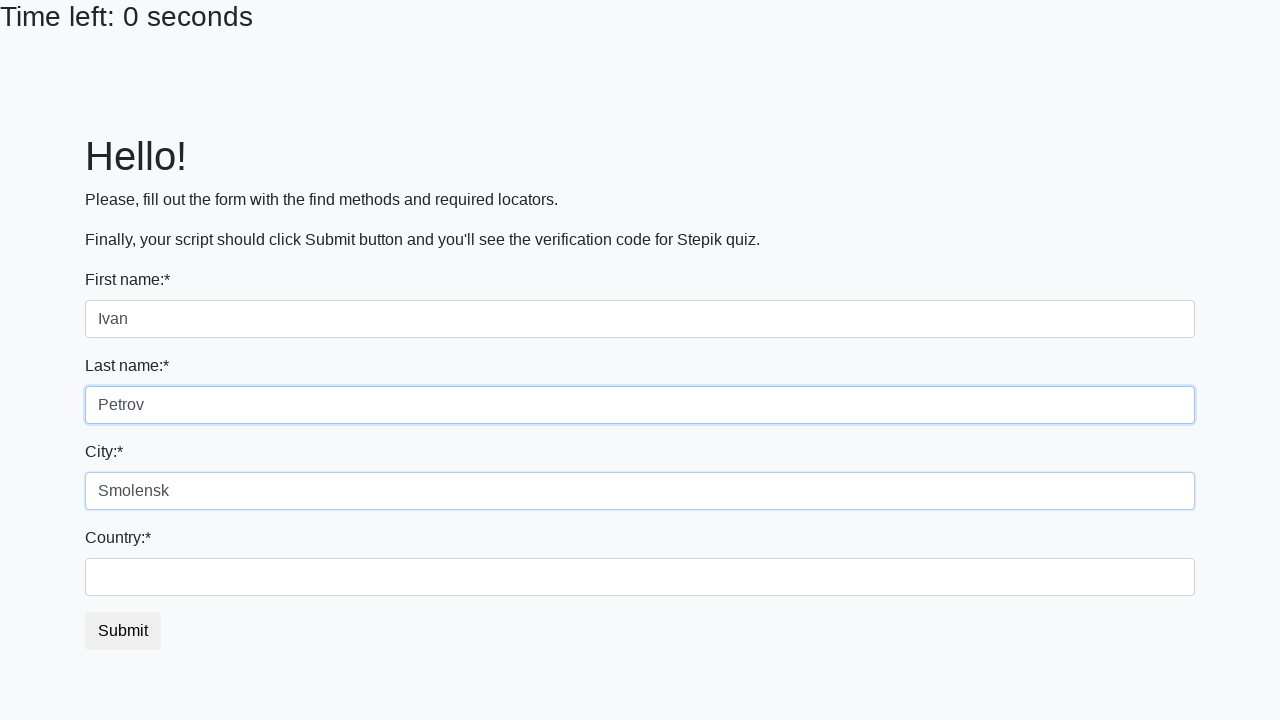

Filled country field with 'Russia' on #country
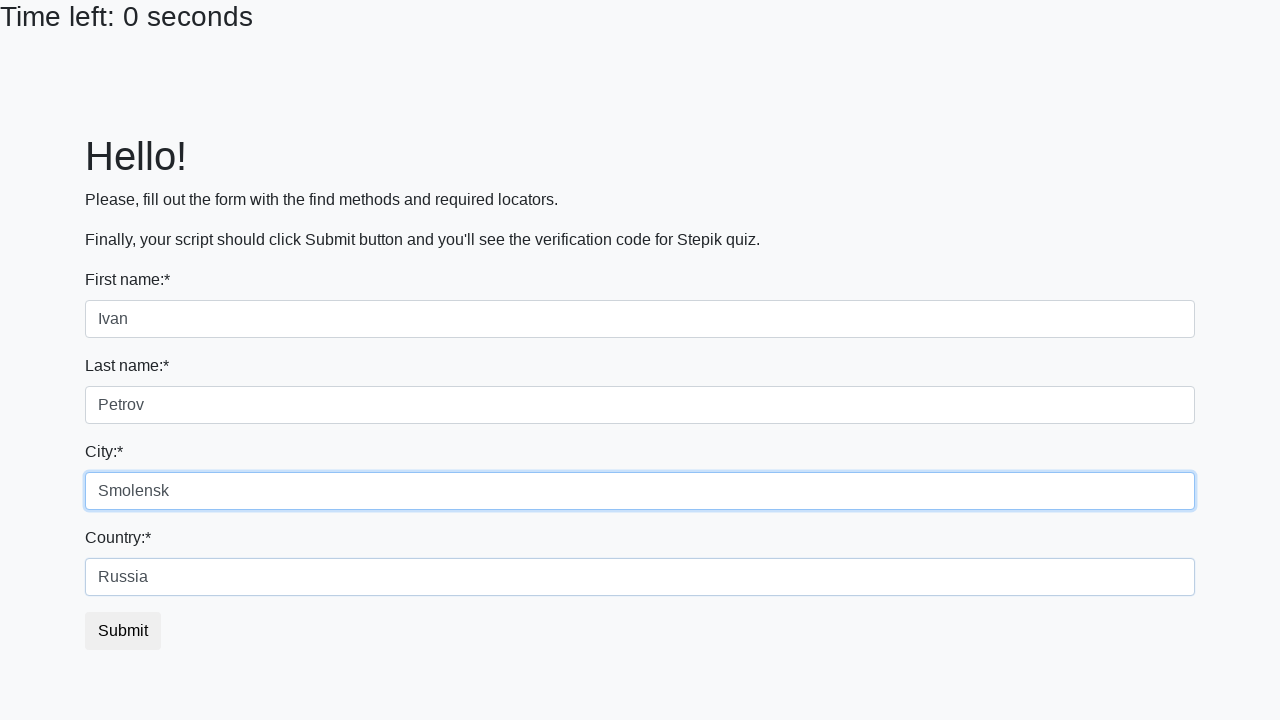

Clicked submit button to submit the form at (123, 631) on button.btn
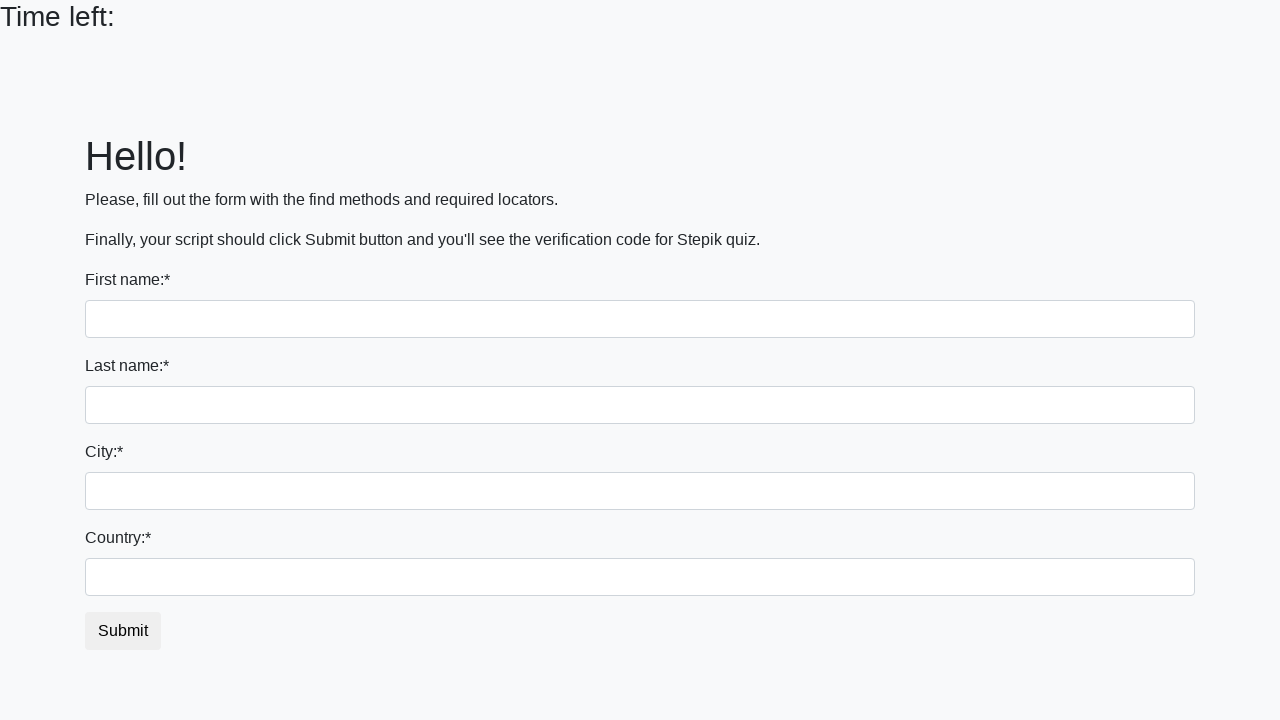

Waited 1 second for form submission response
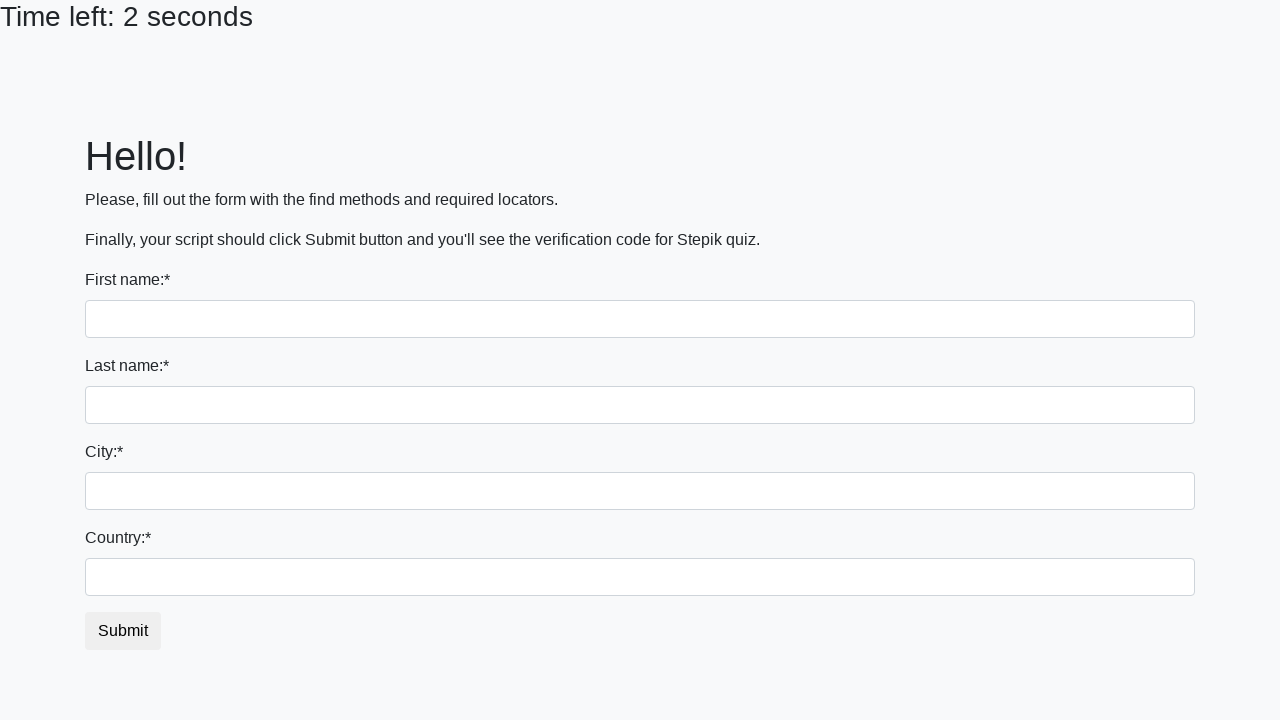

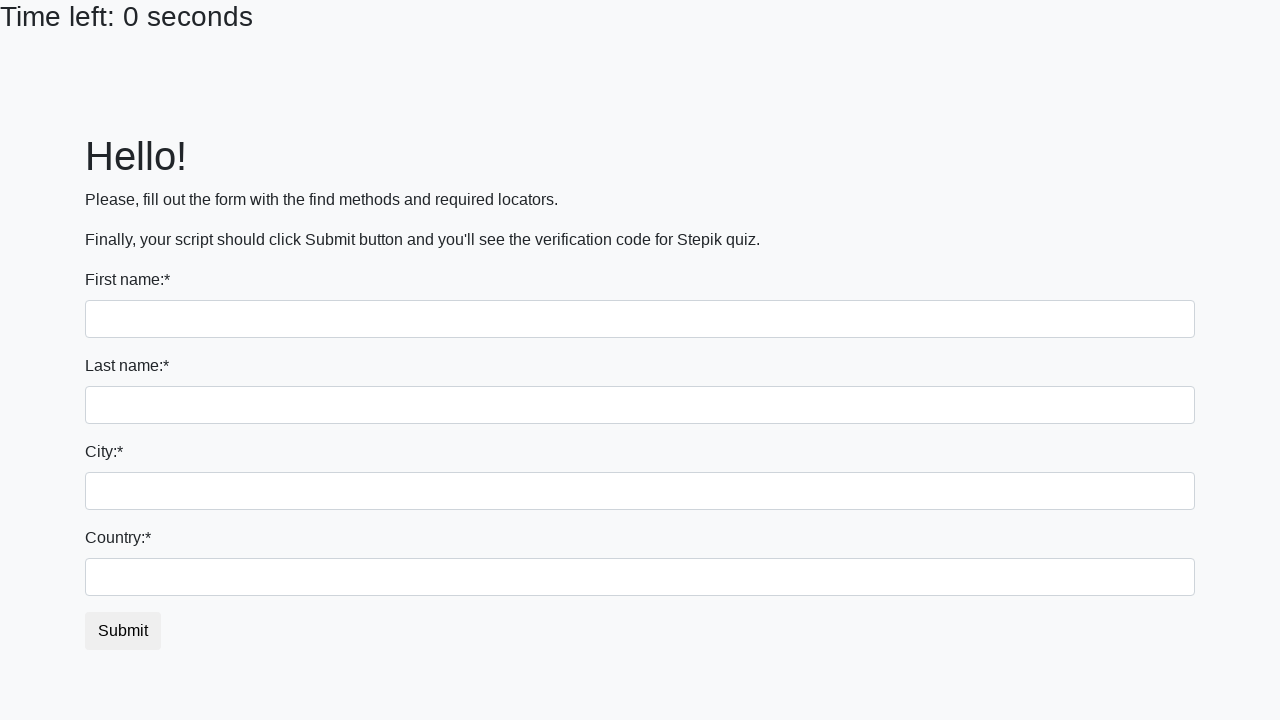